Tests multi-select dropdown functionality by selecting multiple car options using different selection methods (visible text, index, and value).

Starting URL: https://demoqa.com/select-menu

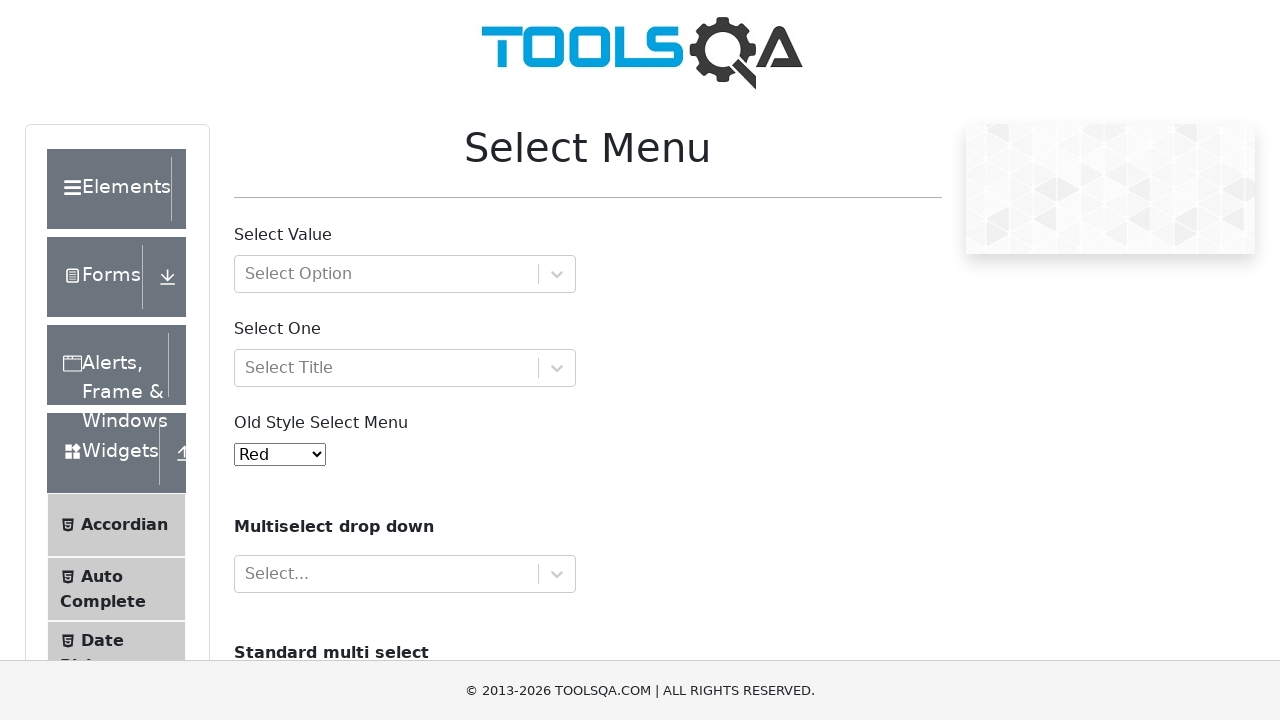

Scrolled down page to make dropdown visible
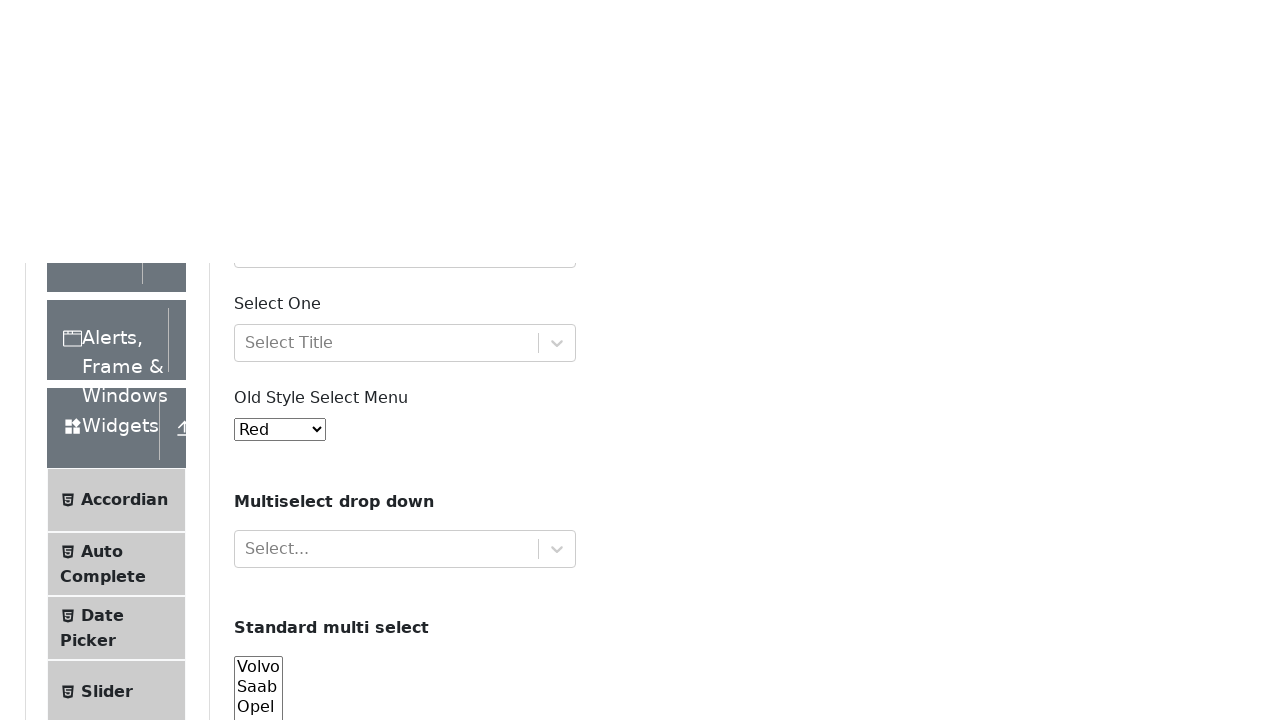

Multi-select dropdown #cars is now visible
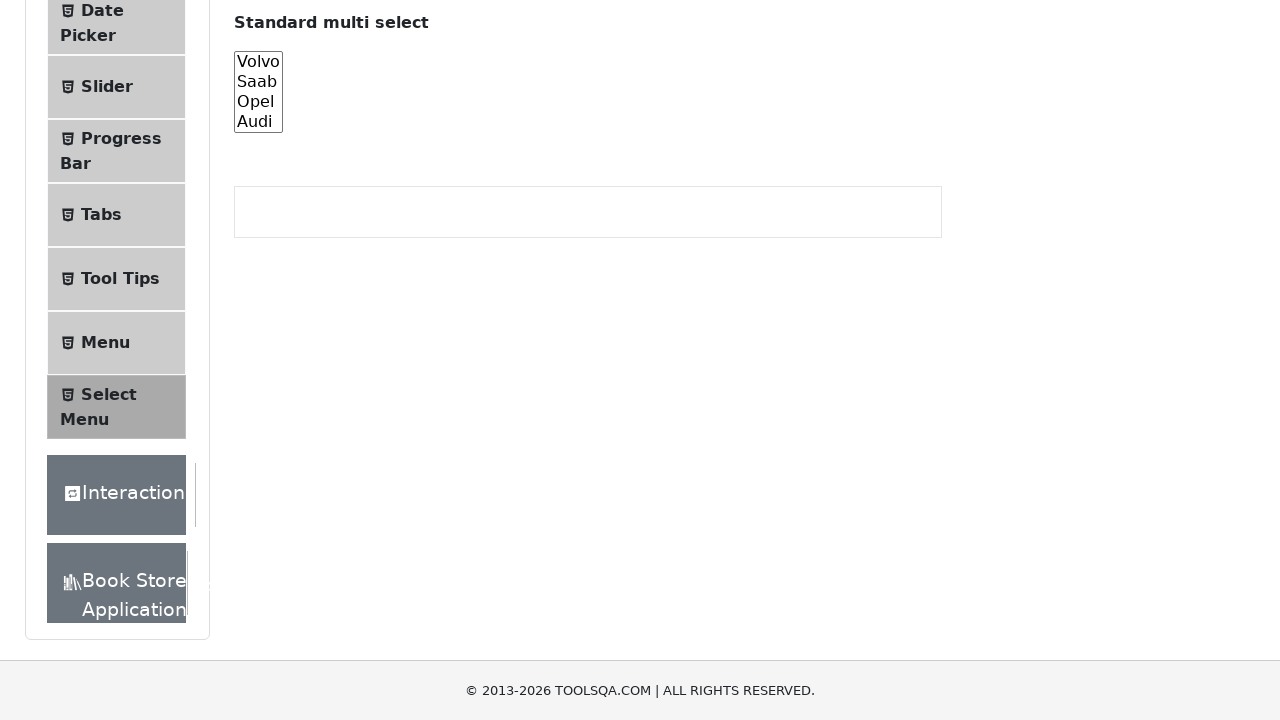

Selected 'Volvo' by visible text from multi-select dropdown on #cars
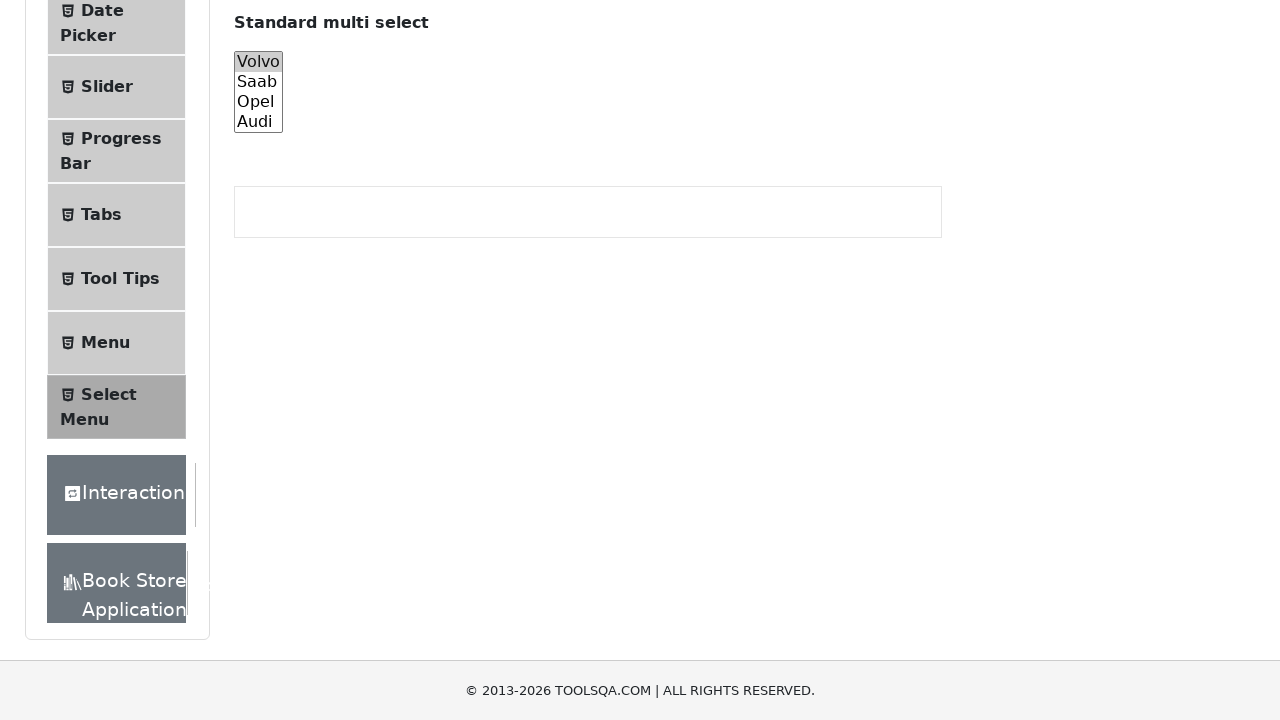

Selected option at index 3 (Audi) from multi-select dropdown on #cars
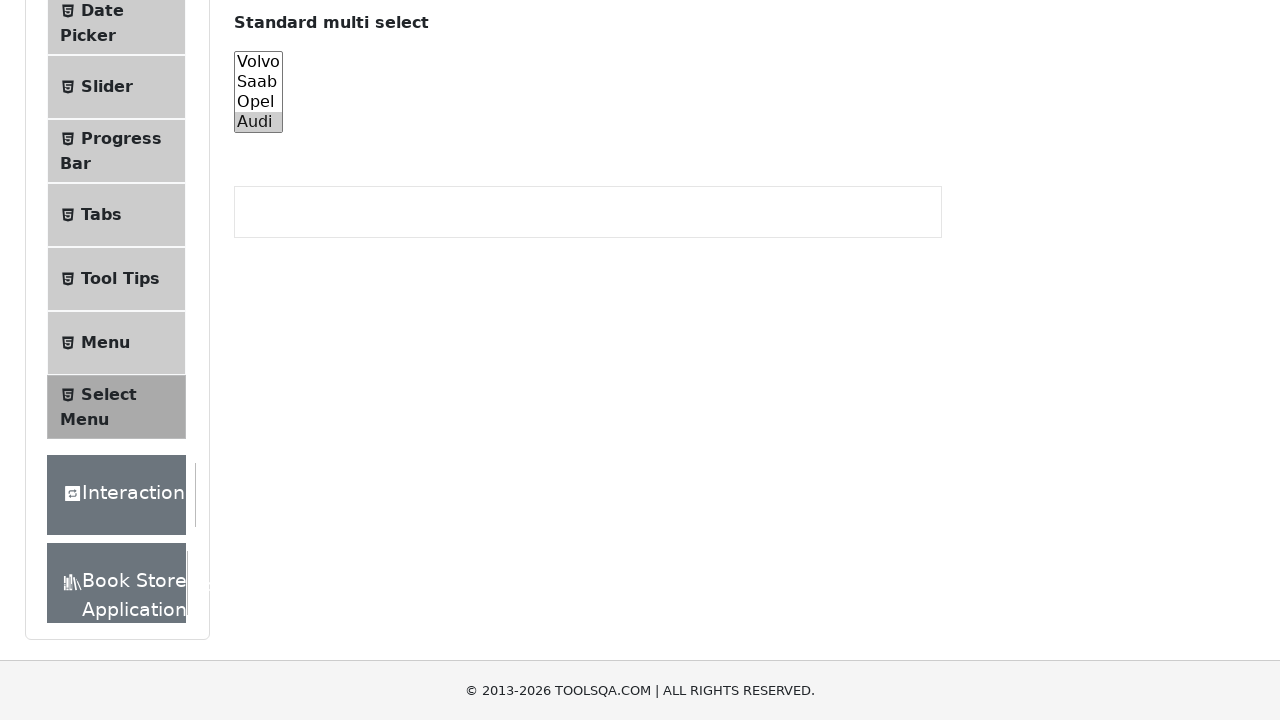

Selected 'opel' by value from multi-select dropdown on #cars
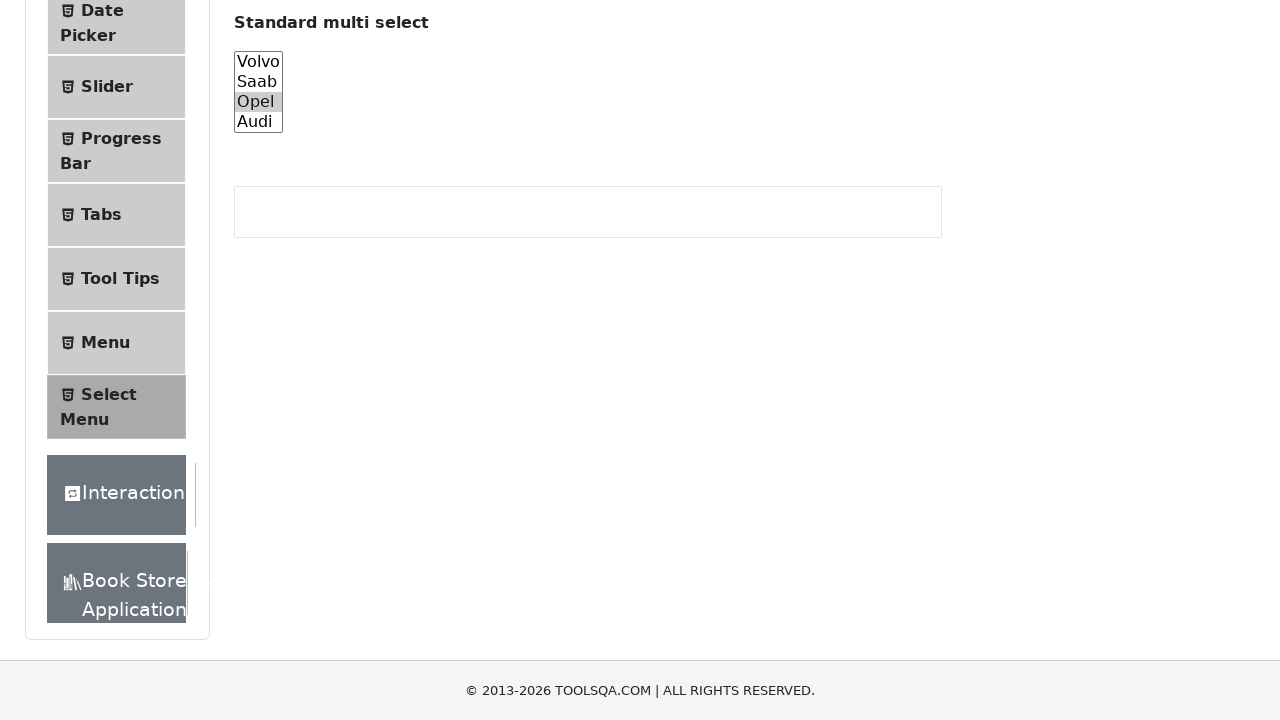

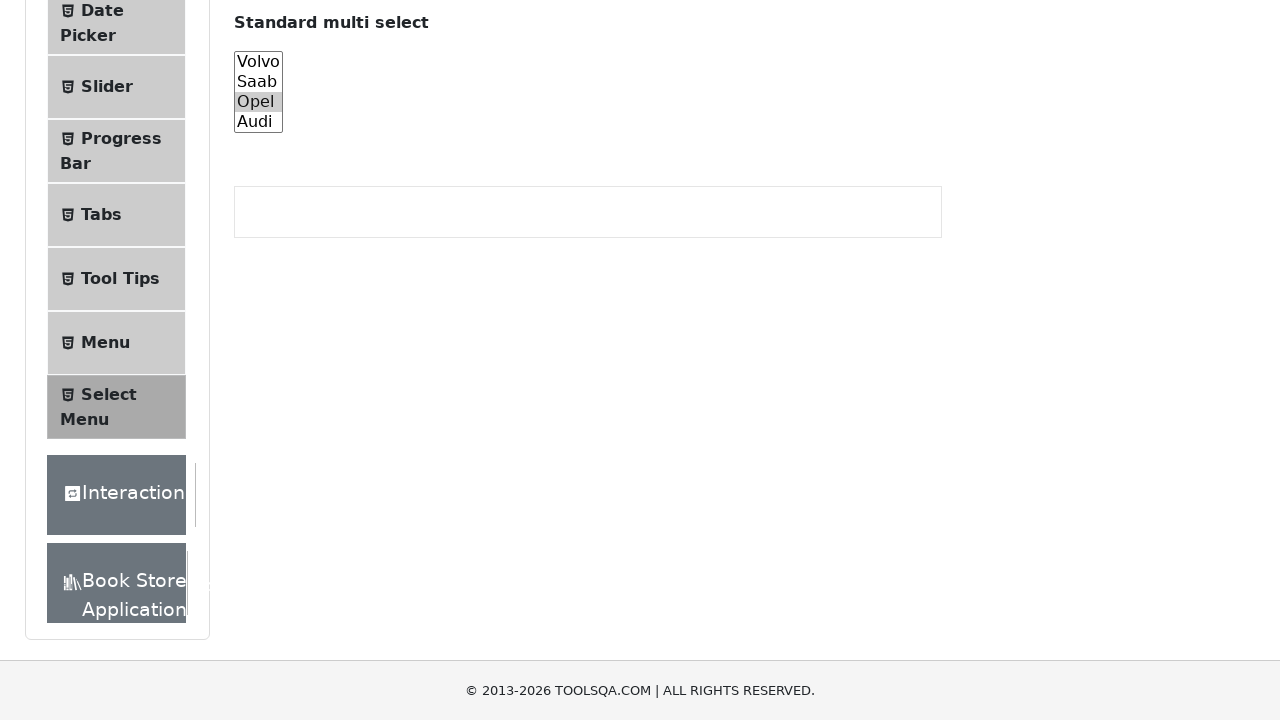